Tests keyboard interactions on a registration form by entering text in username field, selecting all text with Ctrl+A, copying with Ctrl+C, and pasting into email field with Ctrl+V

Starting URL: https://qavbox.github.io/demo/signup/

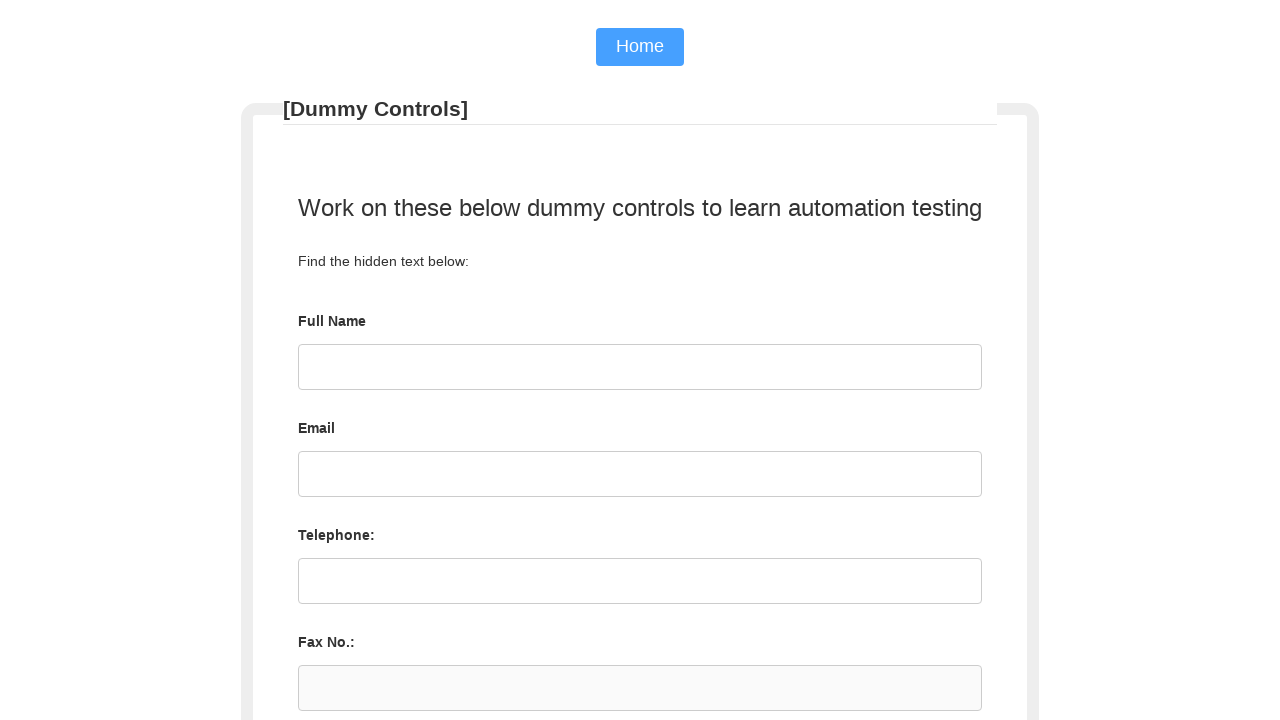

Verified page title is 'Registration Form'
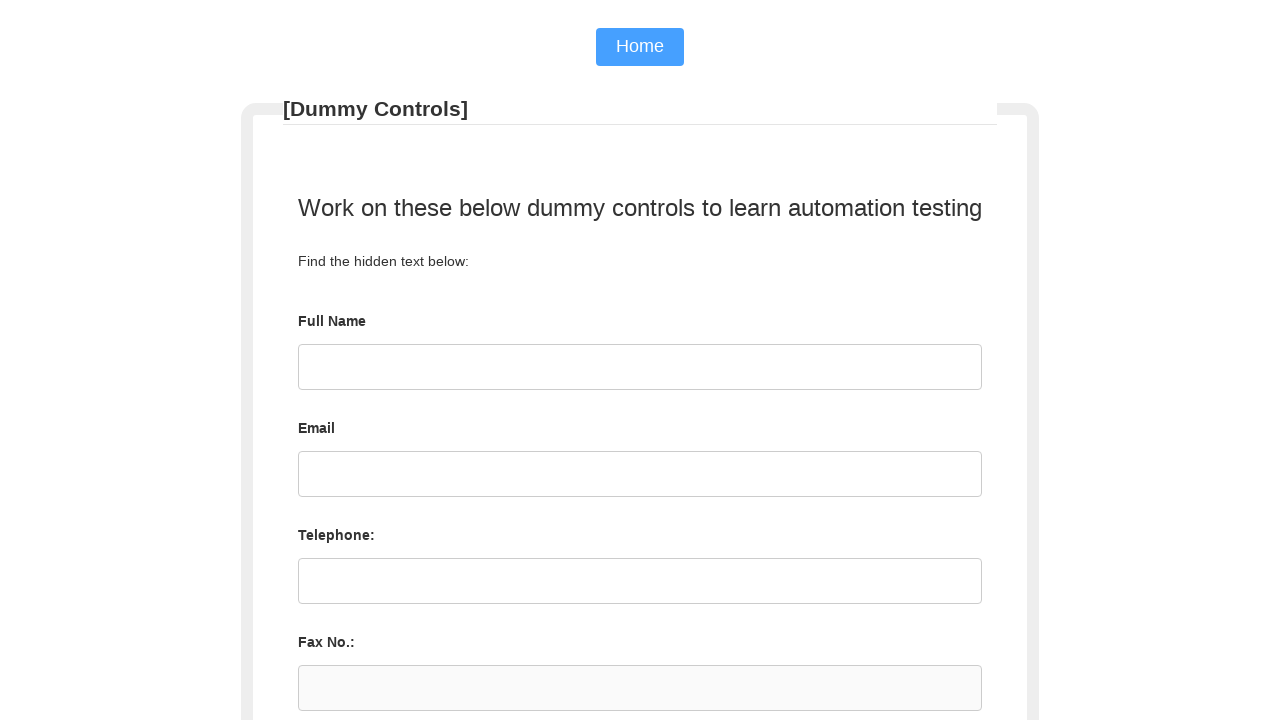

Located username and email fields
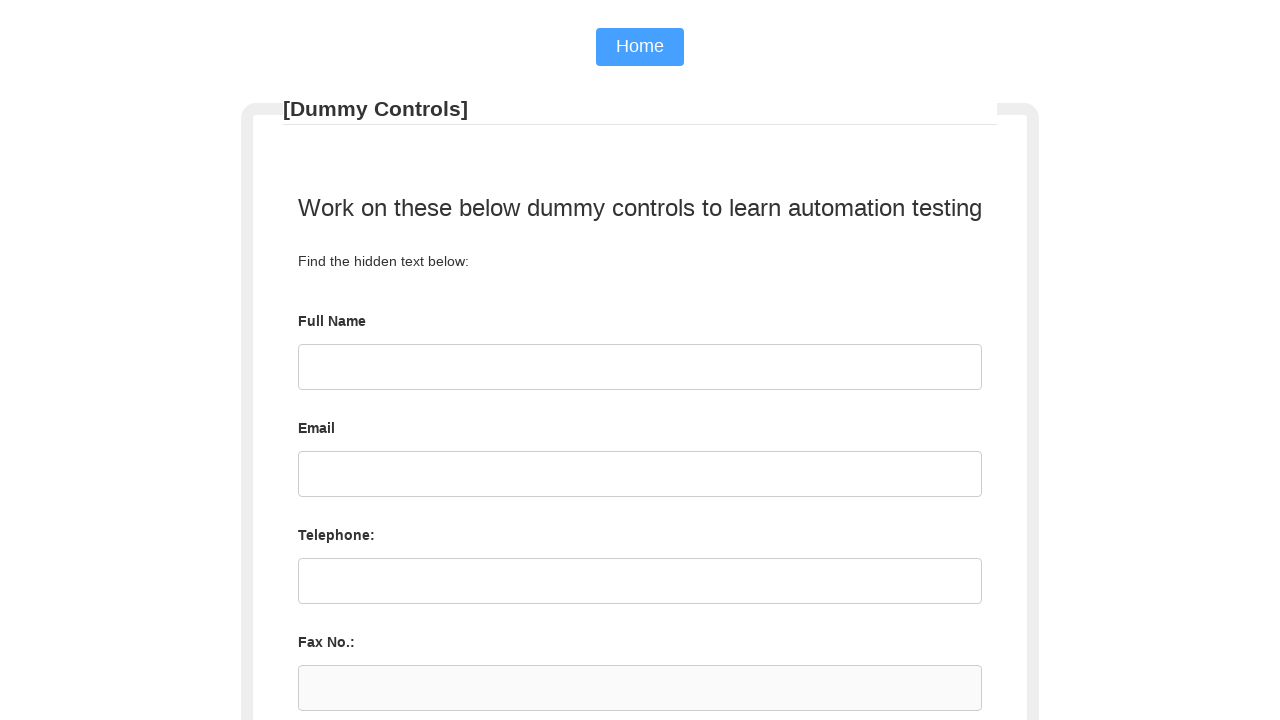

Clicked on username field at (640, 367) on xpath=//input[@name='uname']
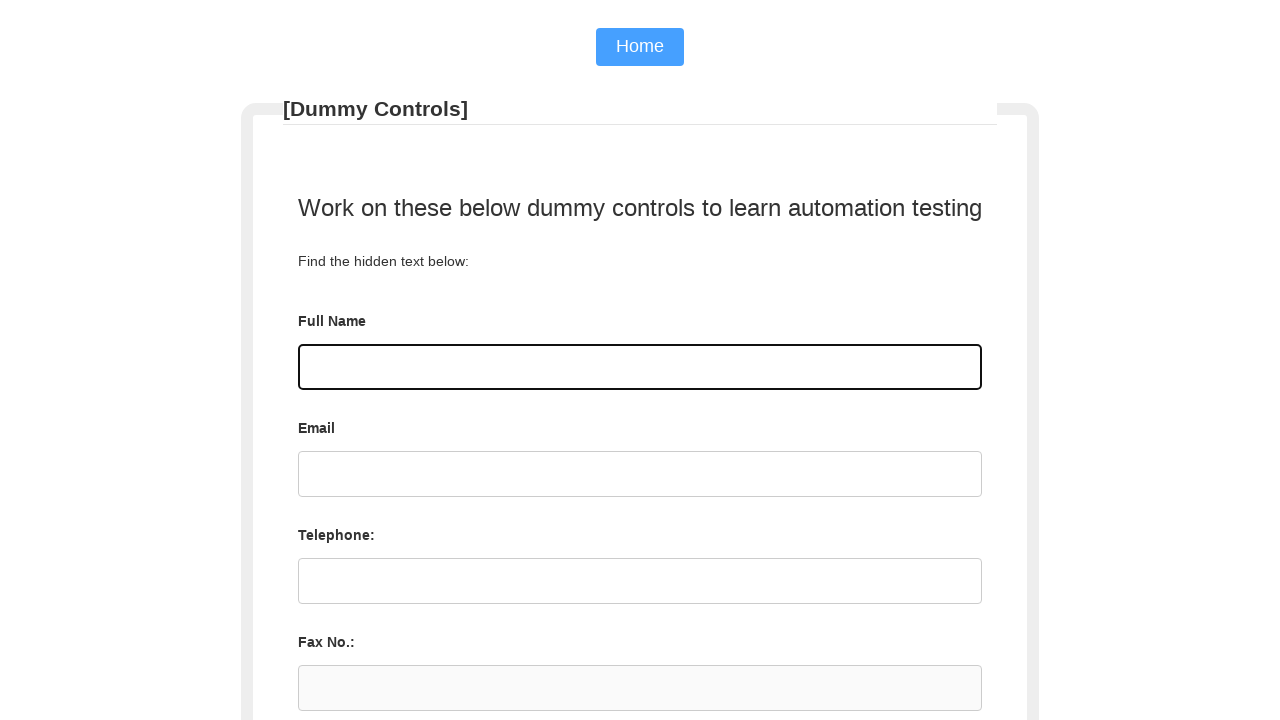

Typed 'Sachin' into username field on xpath=//input[@name='uname']
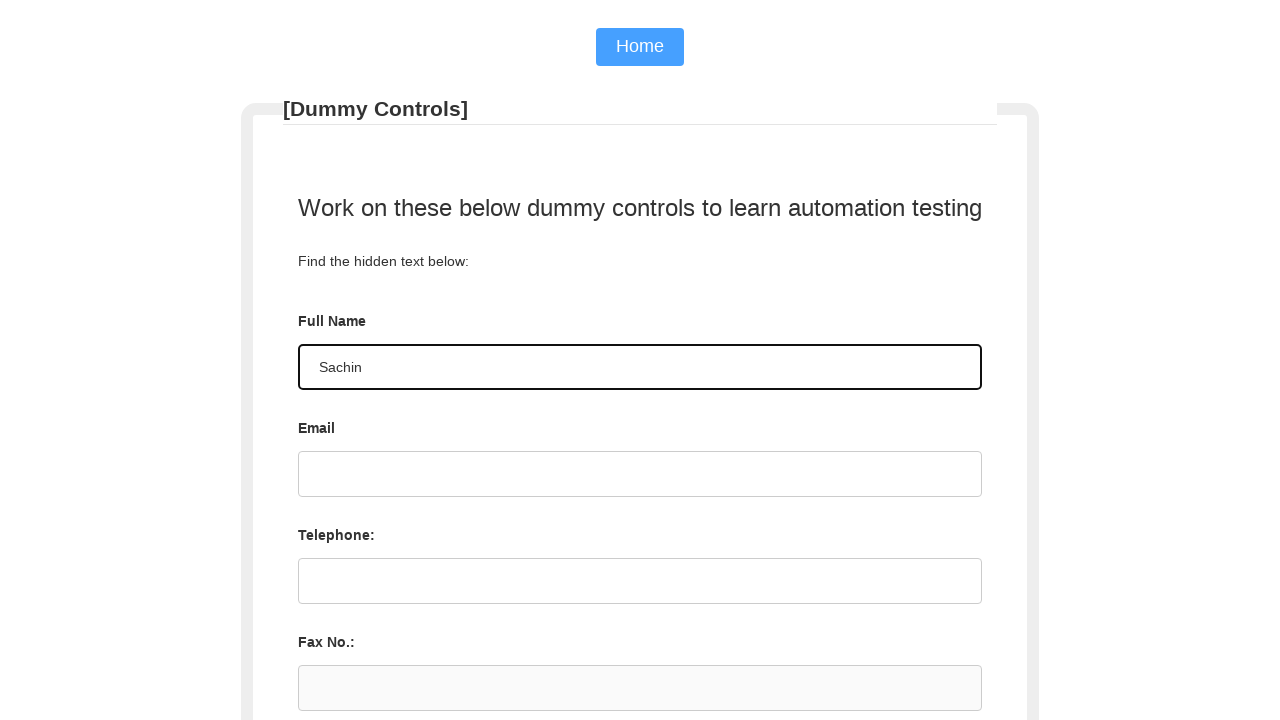

Selected all text in username field using Ctrl+A
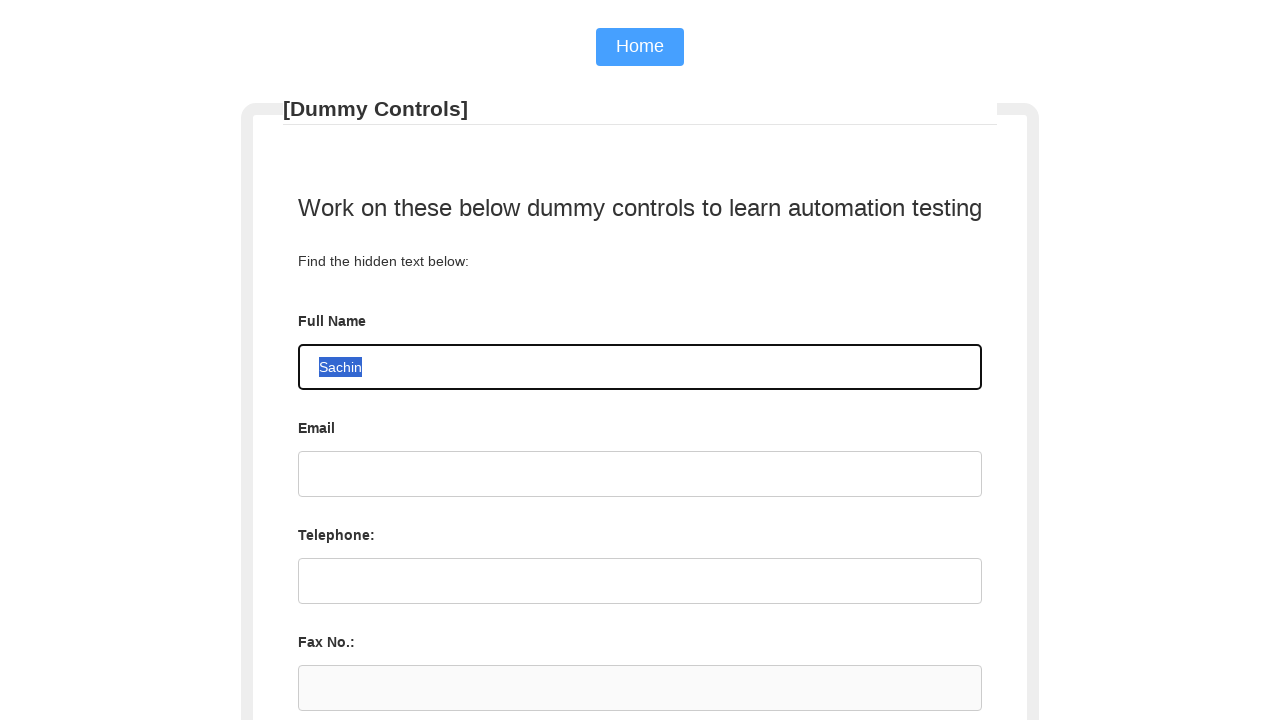

Copied selected text using Ctrl+C
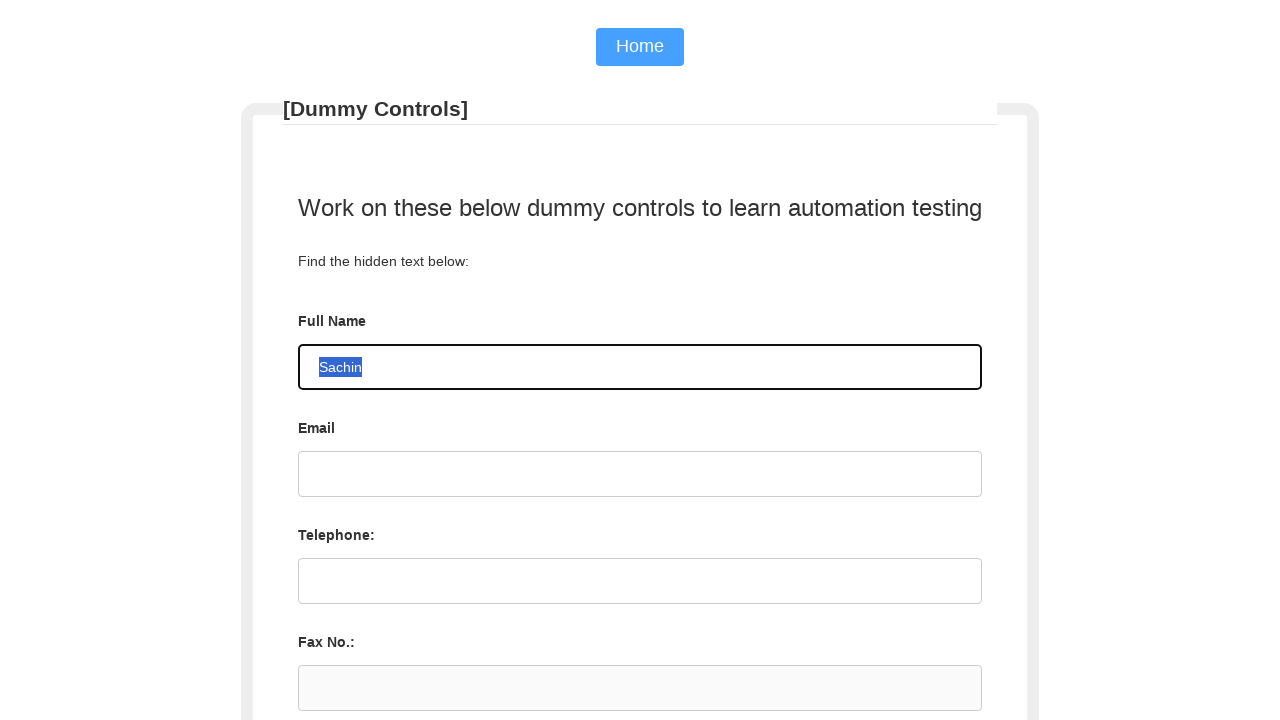

Clicked on email field at (640, 474) on xpath=//input[@id='email']
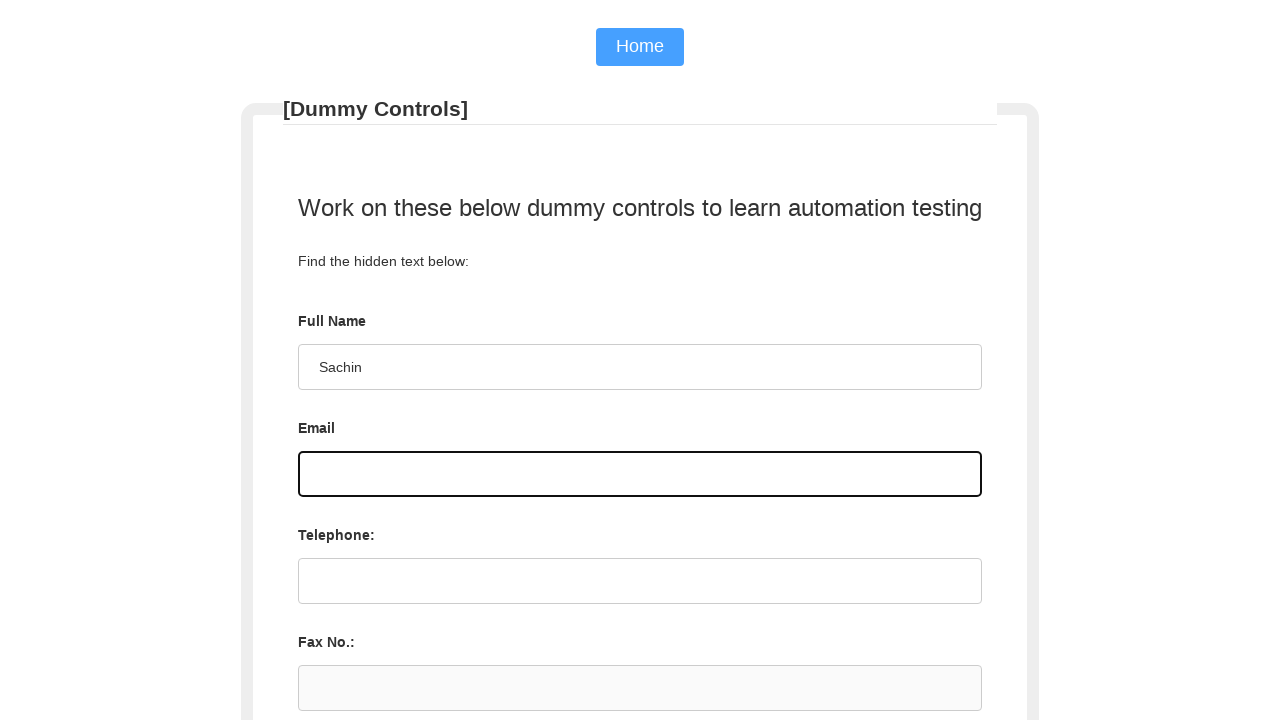

Pasted copied text into email field using Ctrl+V
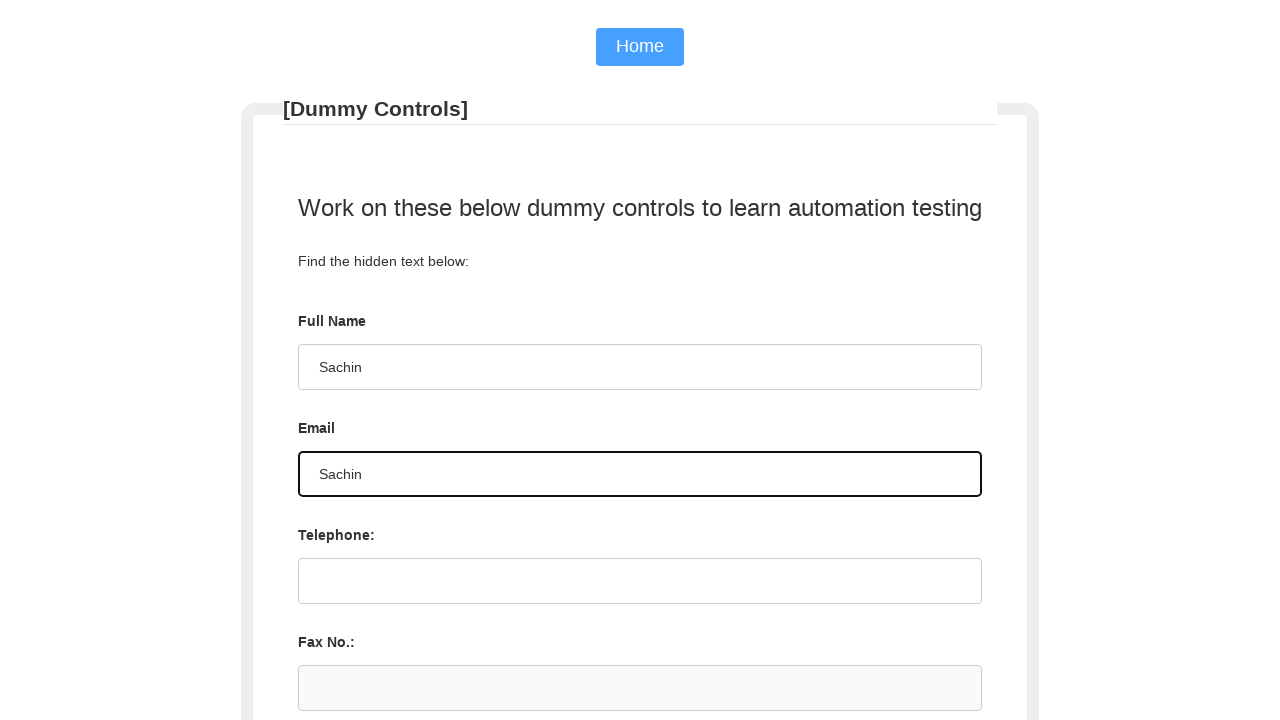

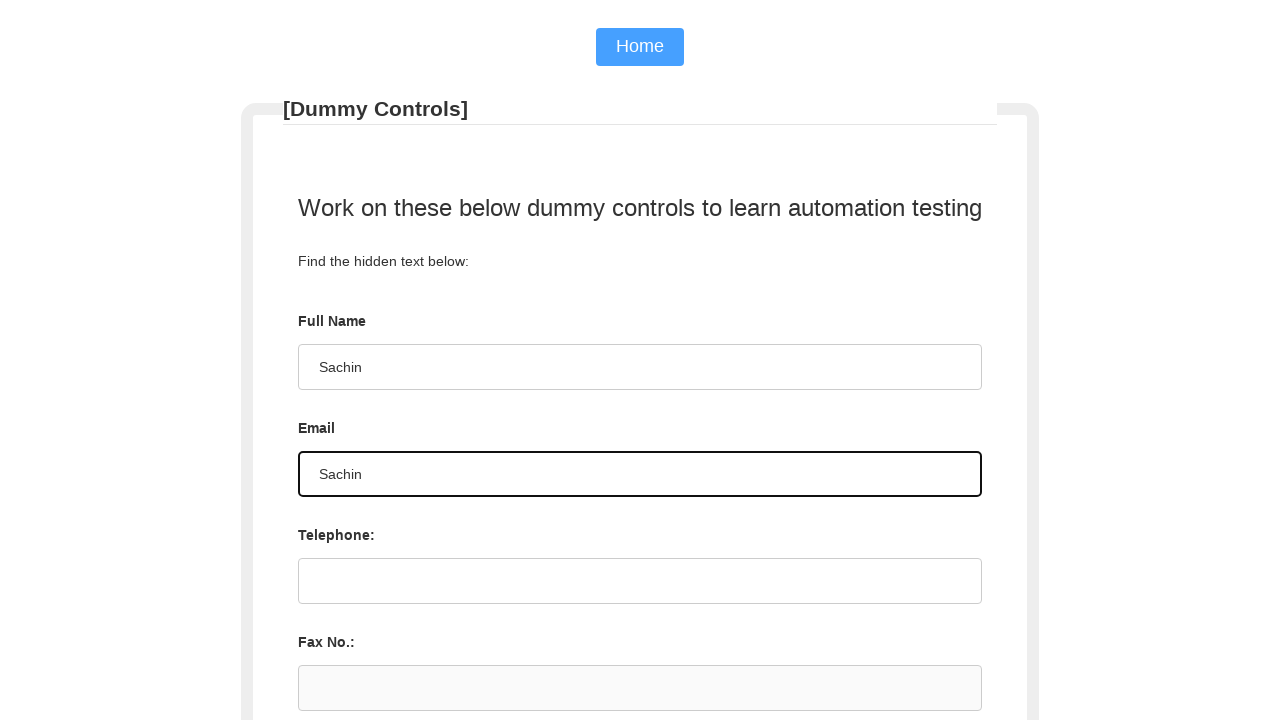